Navigates to a Lindt chocolate product page and waits for the page to load completely.

Starting URL: https://www.chocolate.lindt.com/lindt-lindor-assorted-truffles-600g

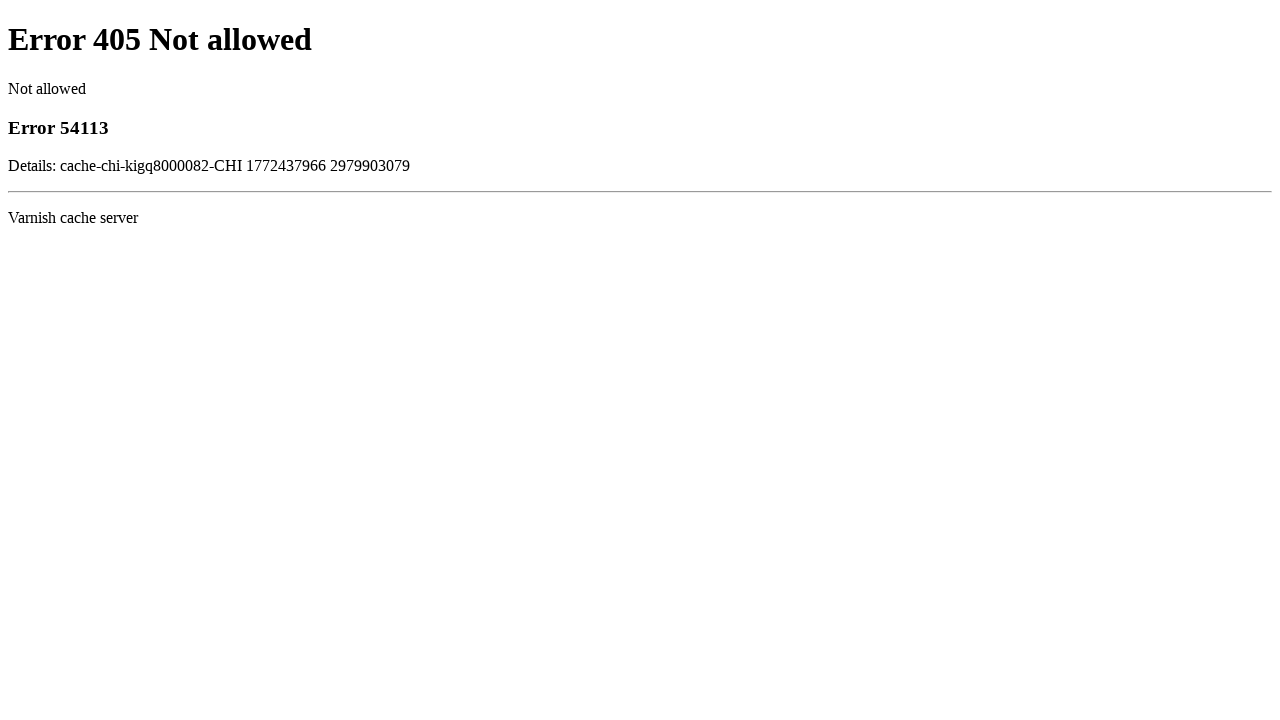

Navigated to Lindt Lindor Assorted Truffles 600g product page
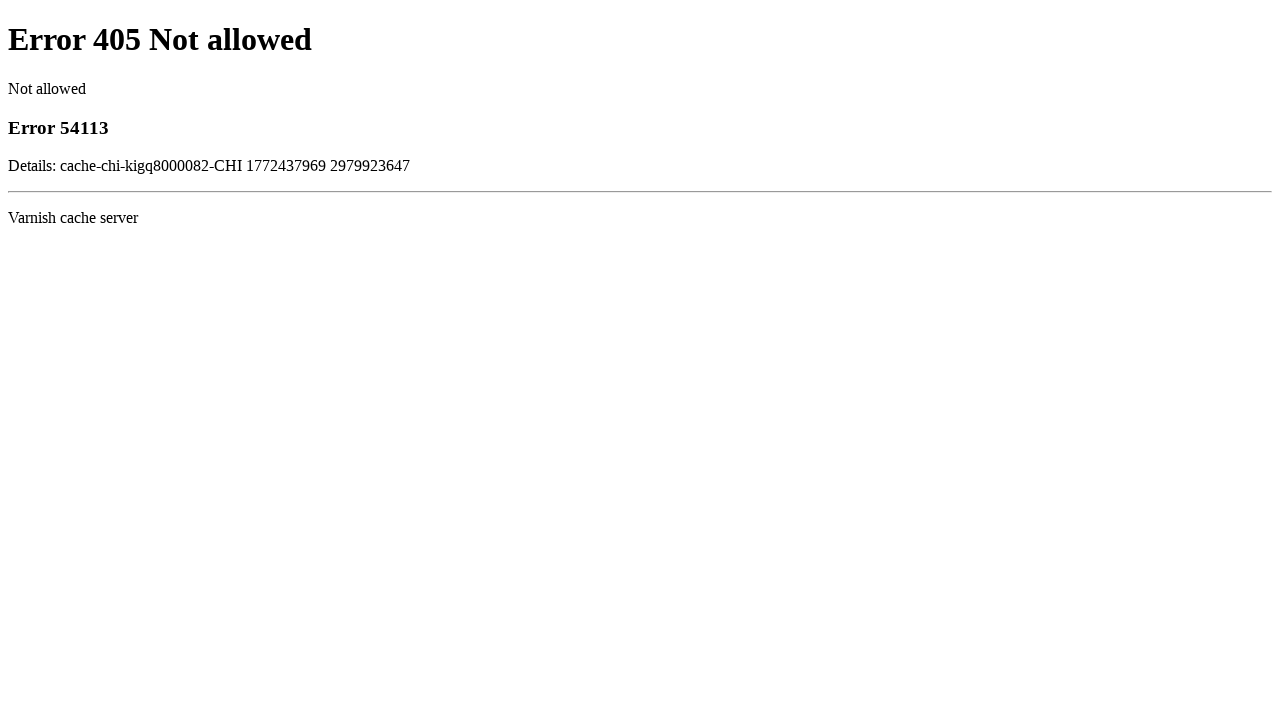

Page fully loaded with no network activity
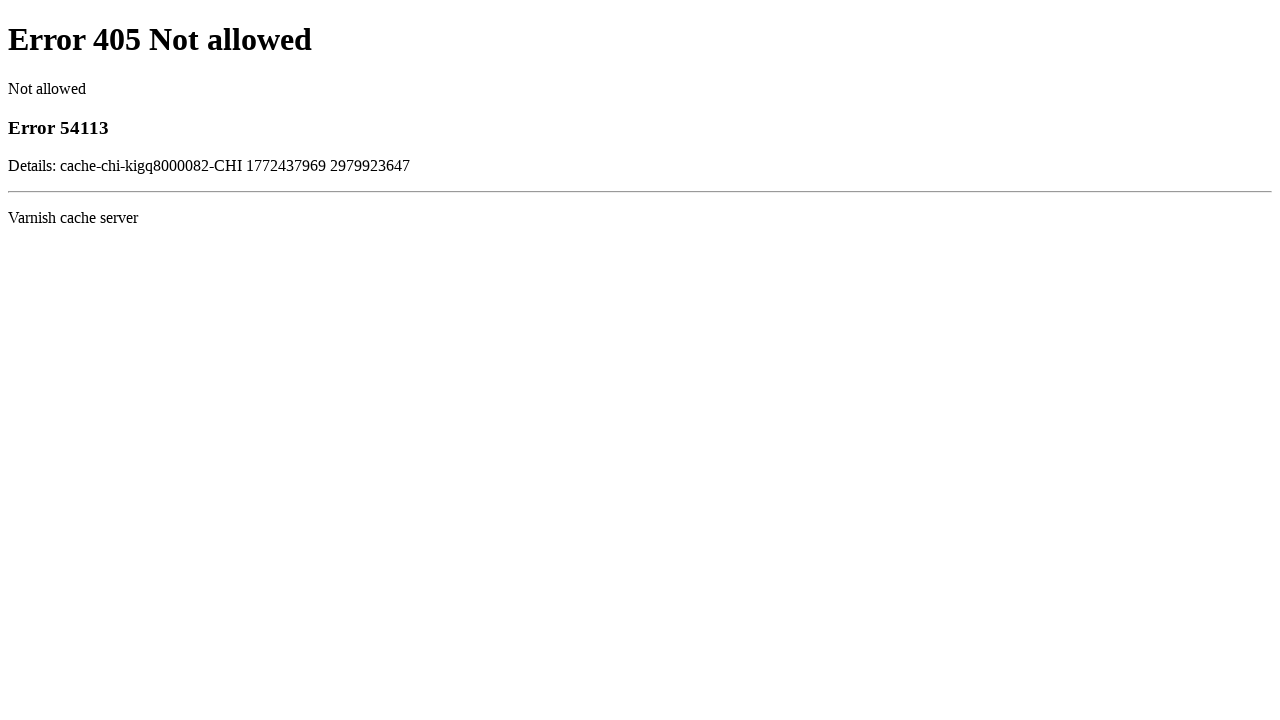

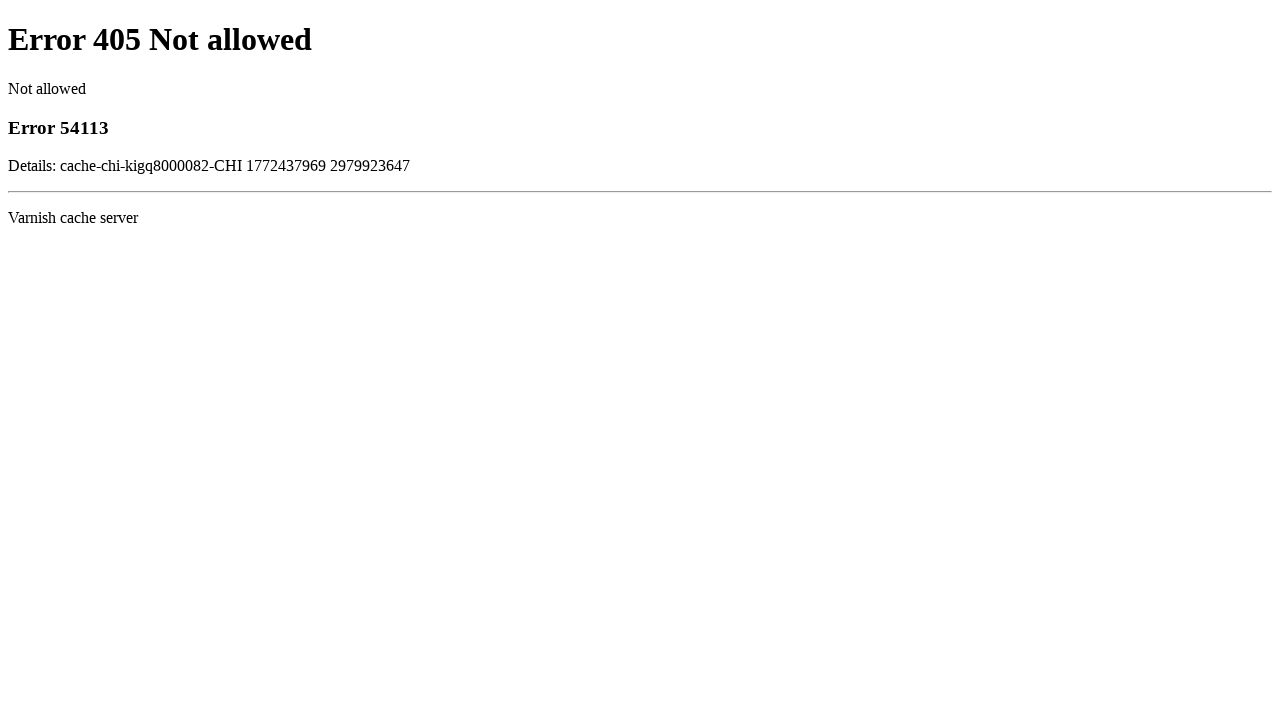